Tests form validation by submitting an empty login form and verifying that "Required" validation messages appear

Starting URL: https://opensource-demo.orangehrmlive.com/web/index.php/auth/login

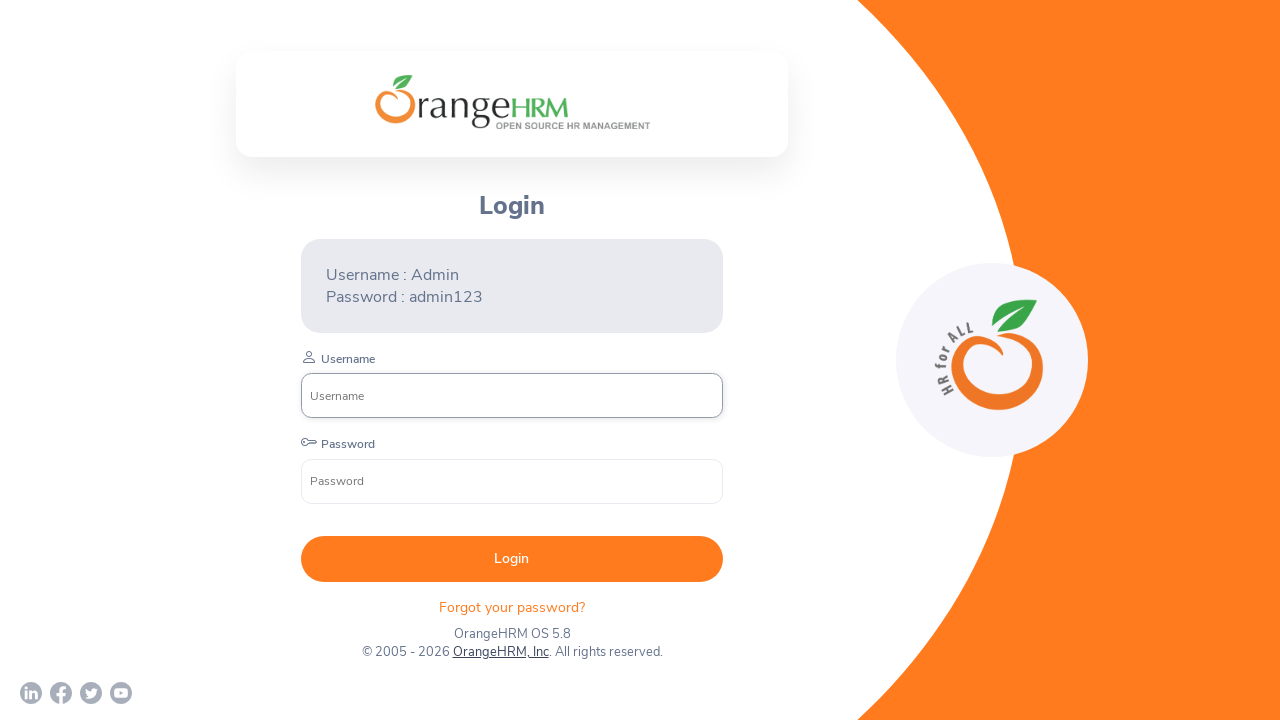

Clicked submit button without filling any fields at (512, 559) on xpath=//button
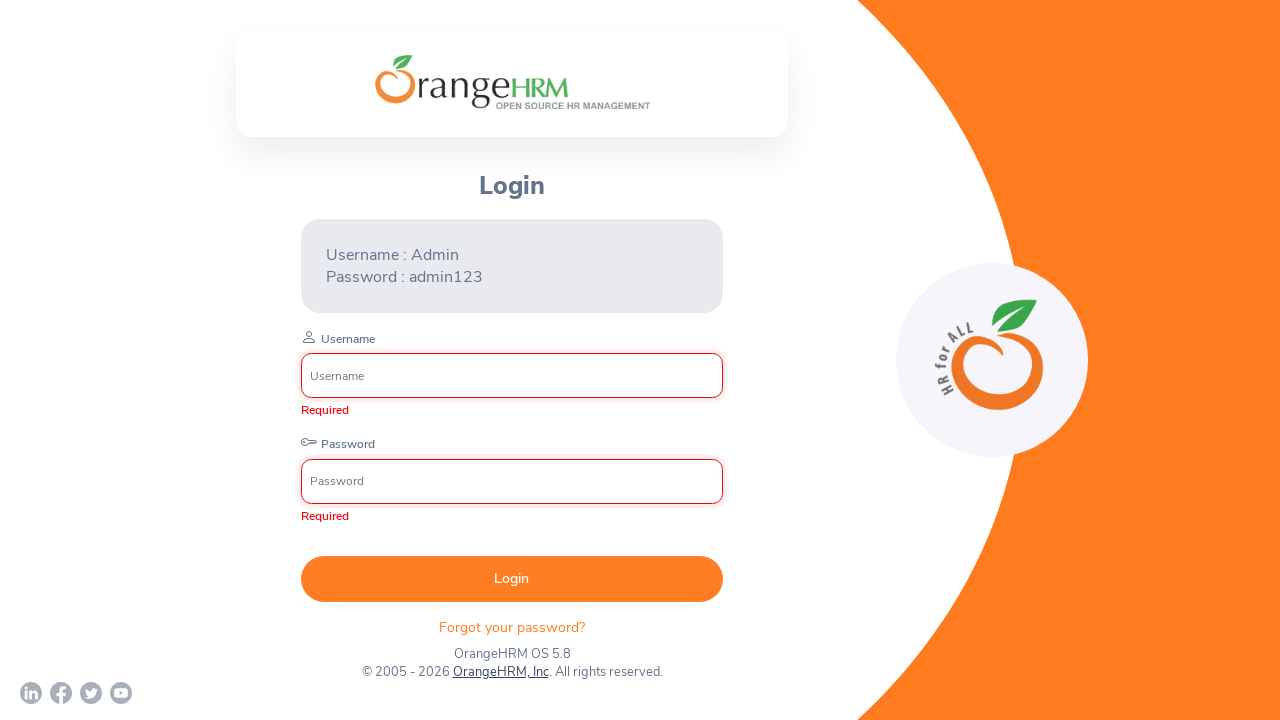

Waited for validation messages to appear
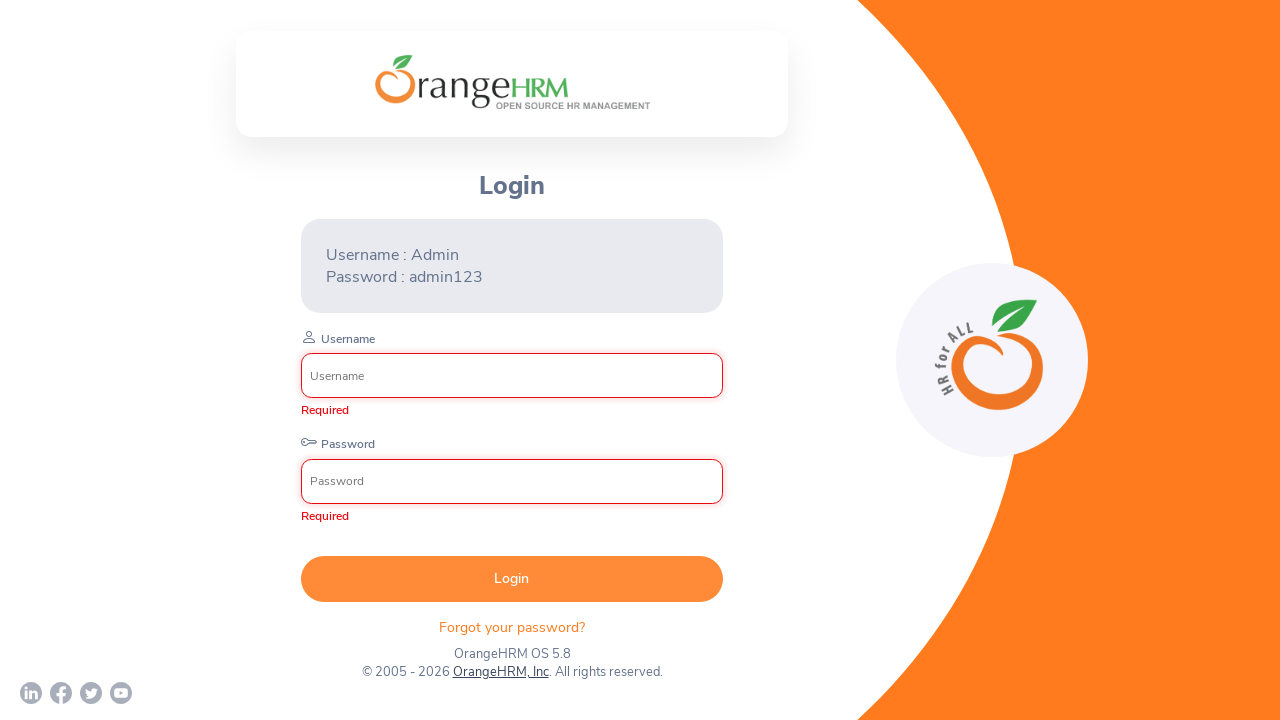

Located all 'Required' validation messages
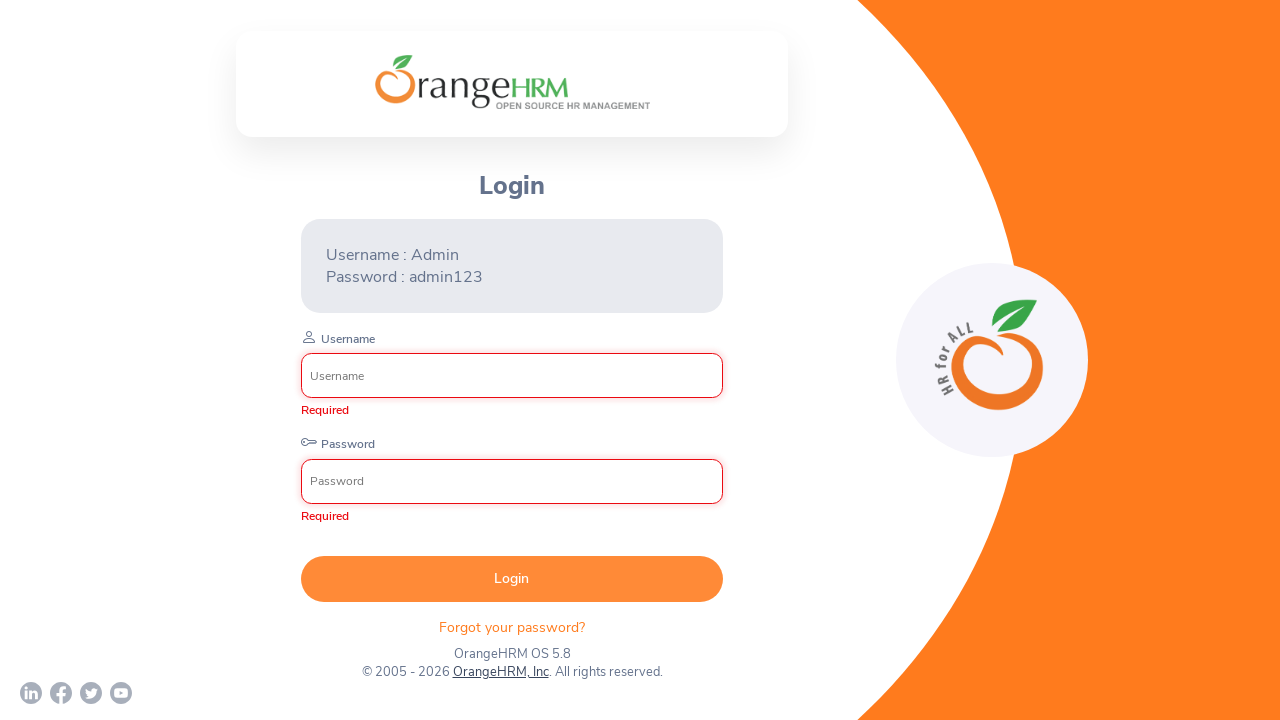

Verified that exactly 2 'Required' validation messages are displayed
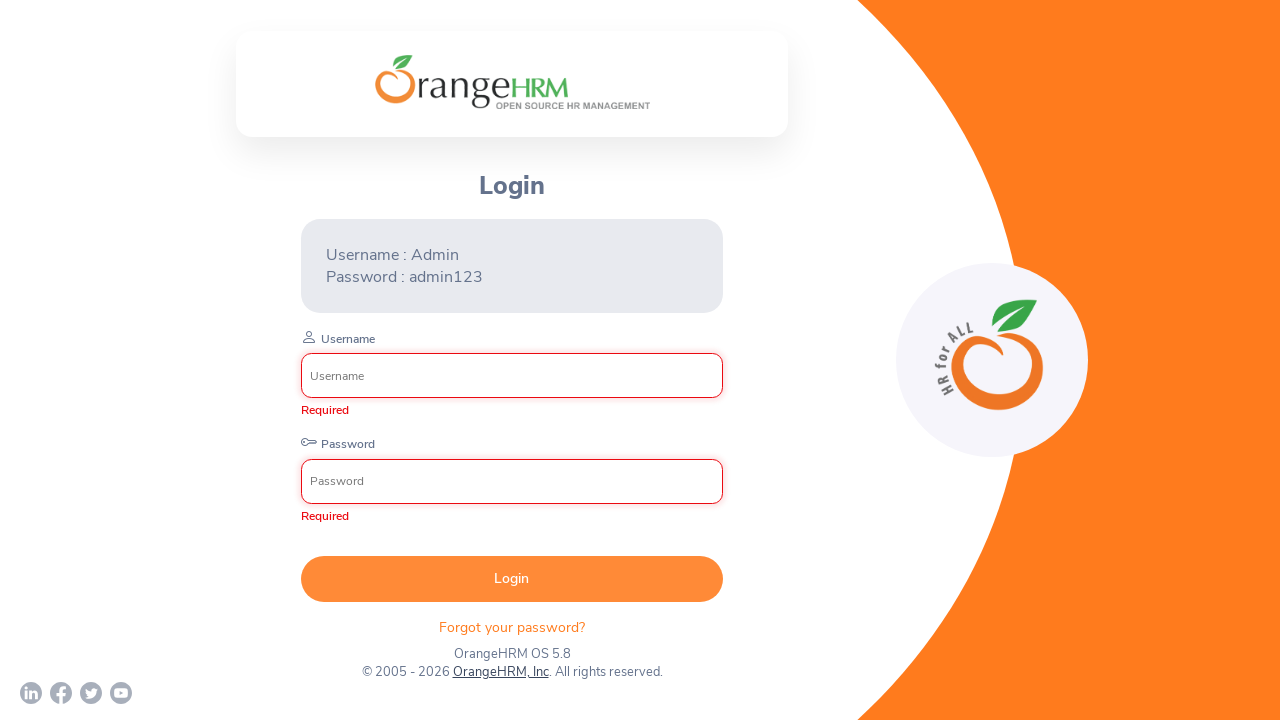

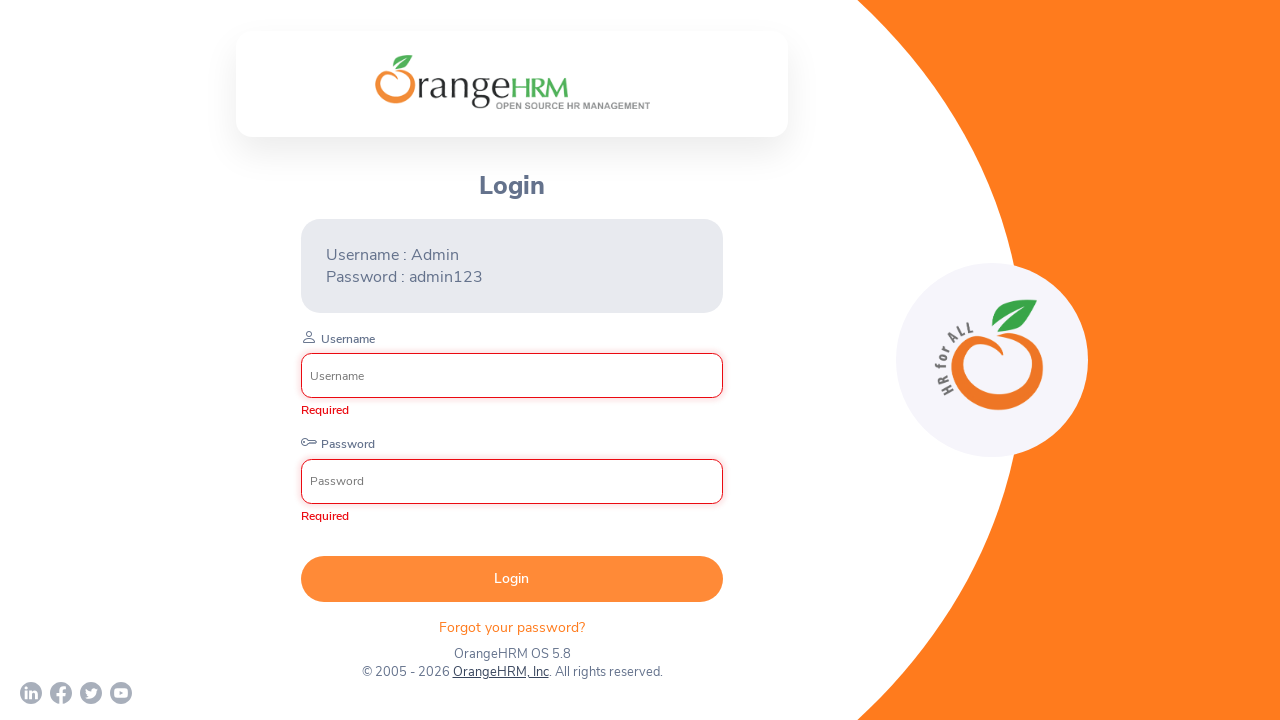